Tests JavaScript alert handling on demoqa.com by clicking buttons that trigger different types of alerts (simple alert, confirm dialog, and prompt dialog) and interacting with them using accept, dismiss, and text input.

Starting URL: https://demoqa.com/alerts

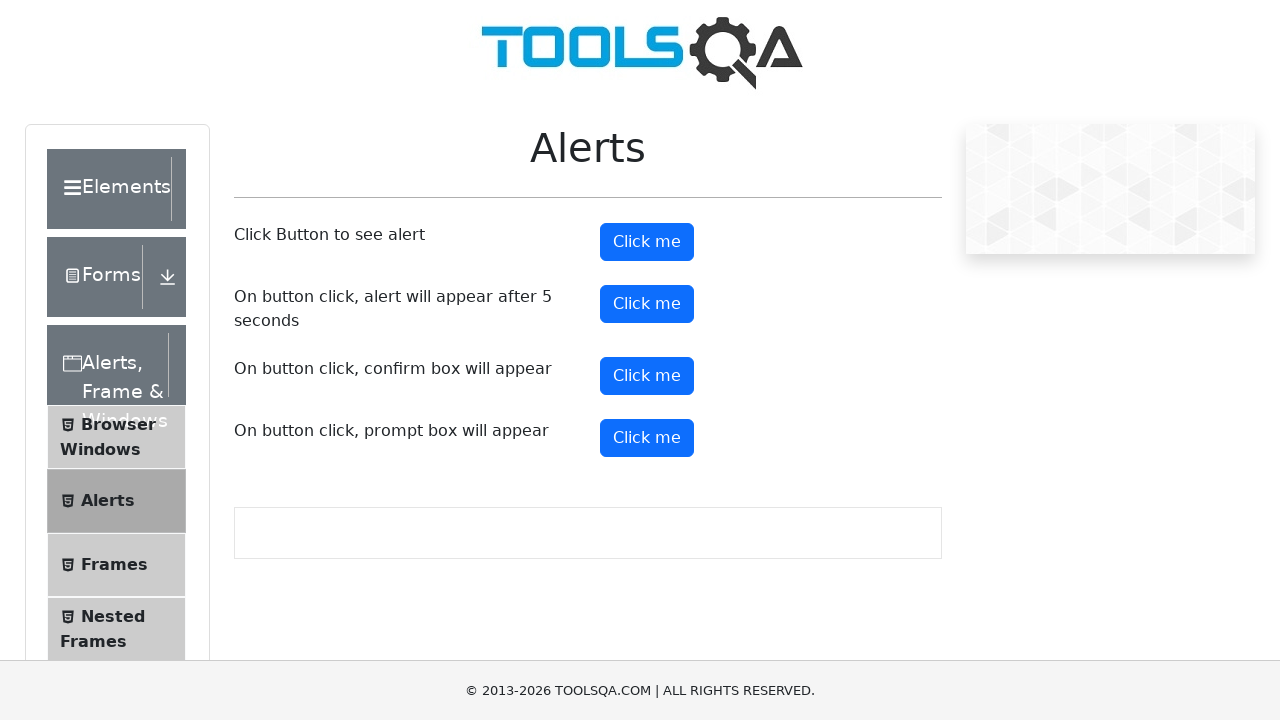

Clicked button to trigger simple alert at (647, 242) on #alertButton
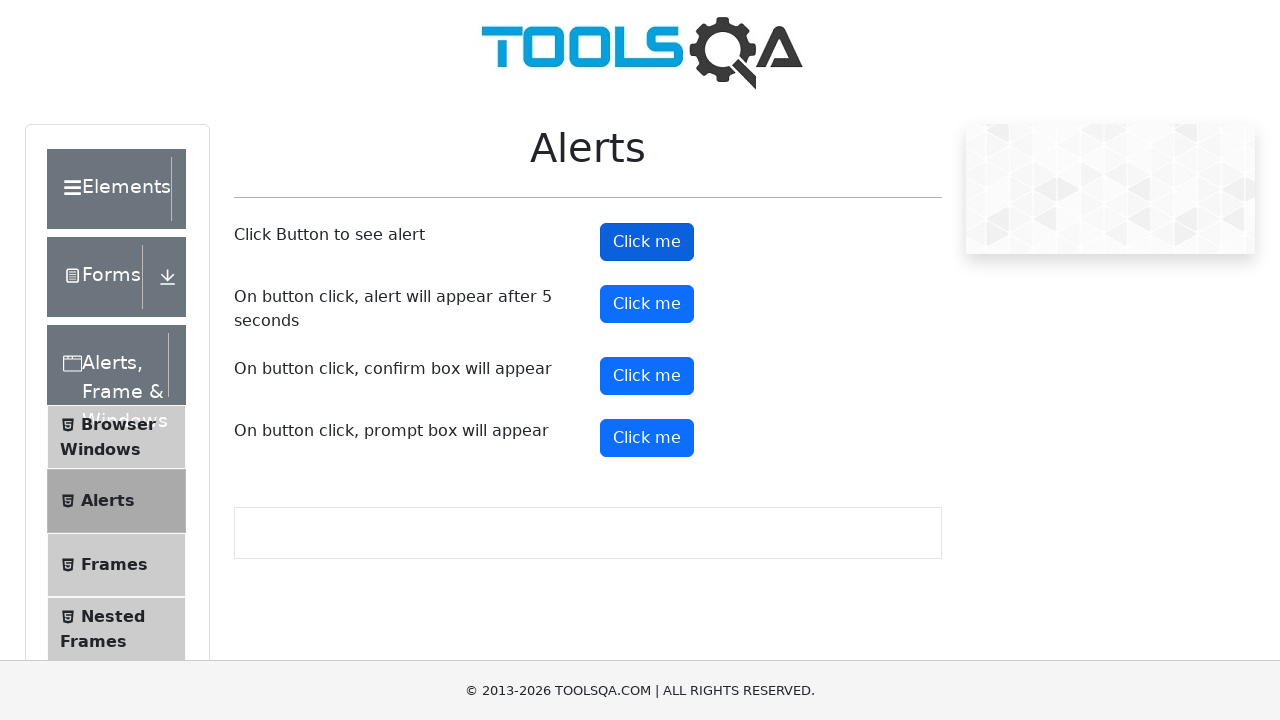

Set up dialog handler to accept alert
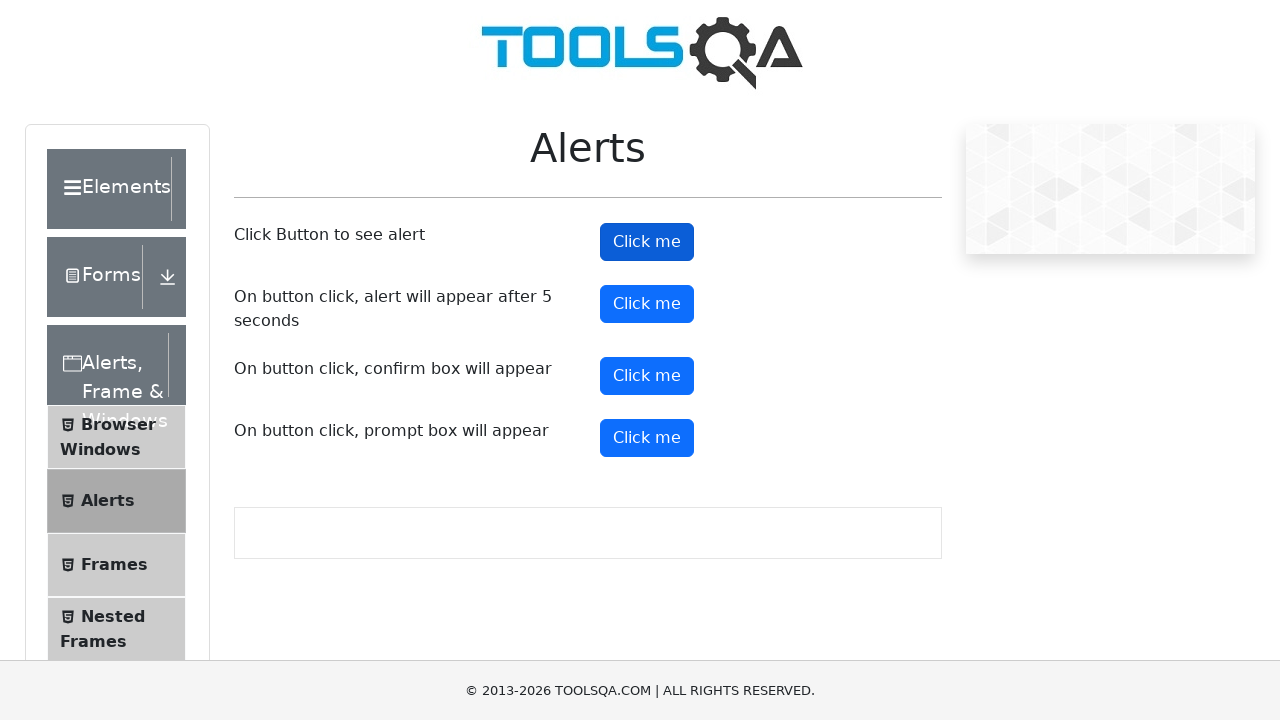

Waited for simple alert to be handled
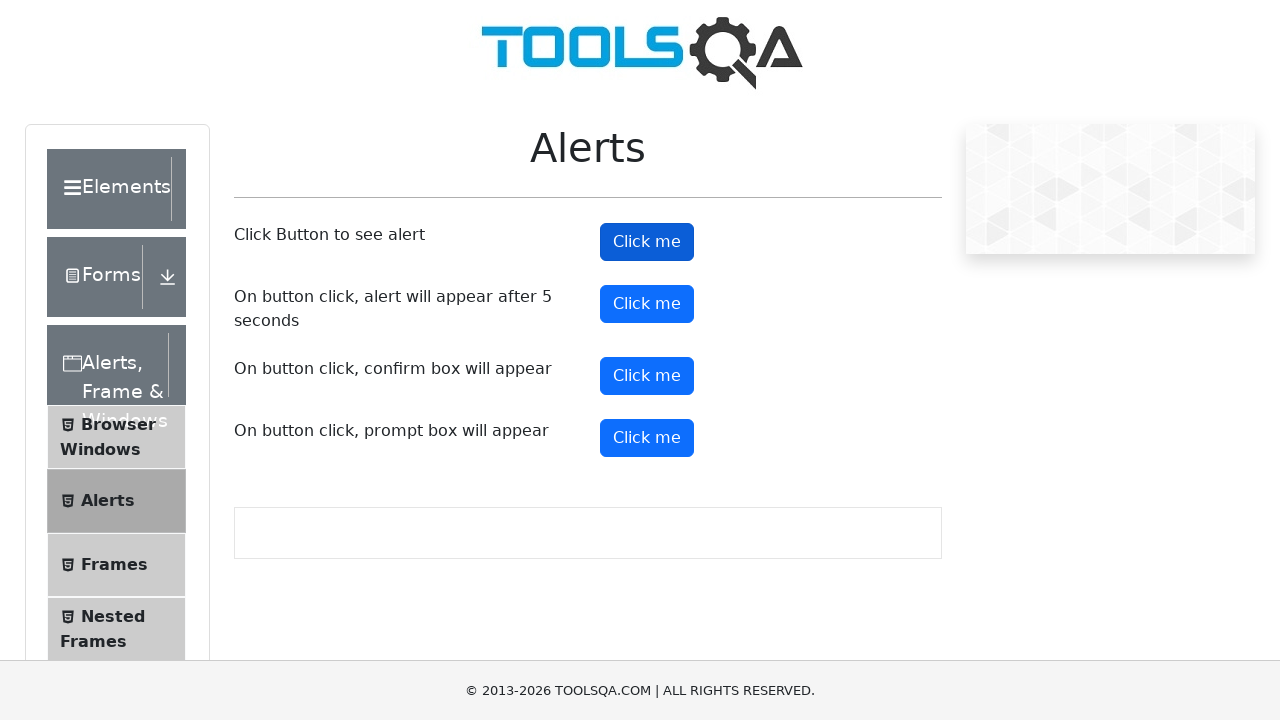

Set up dialog handler to dismiss confirm dialog
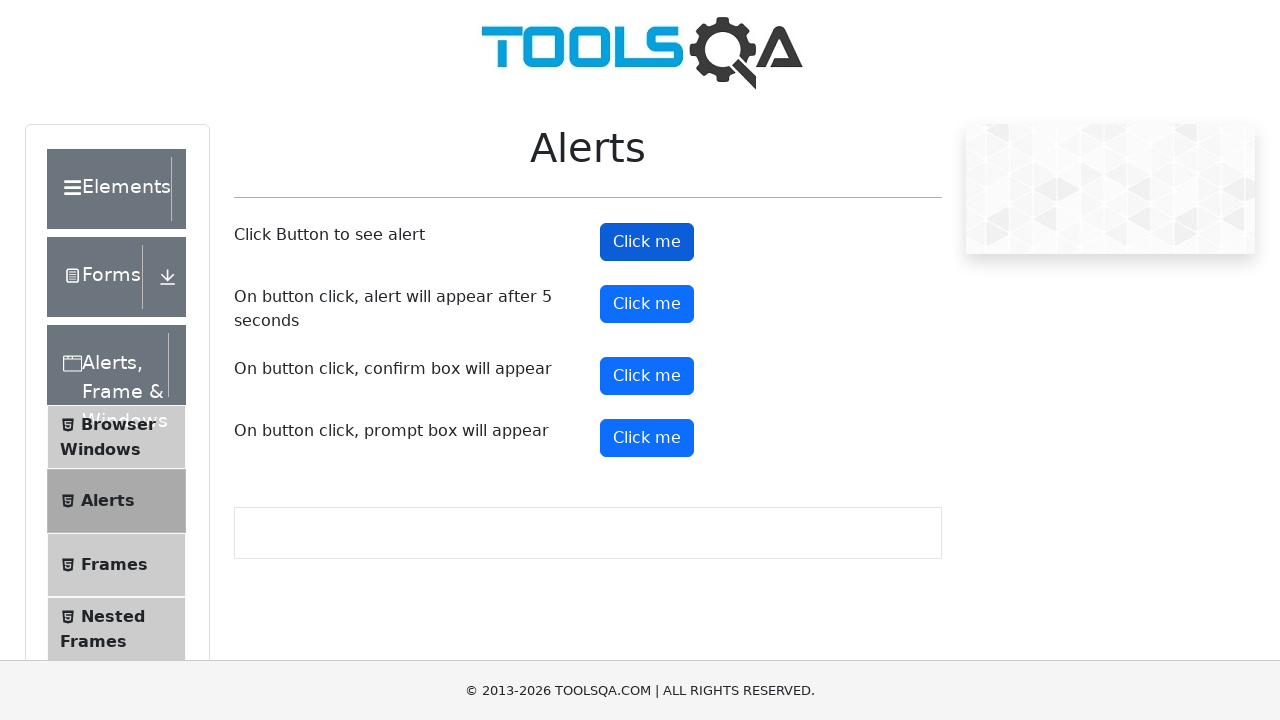

Clicked button to trigger confirm dialog at (647, 376) on #confirmButton
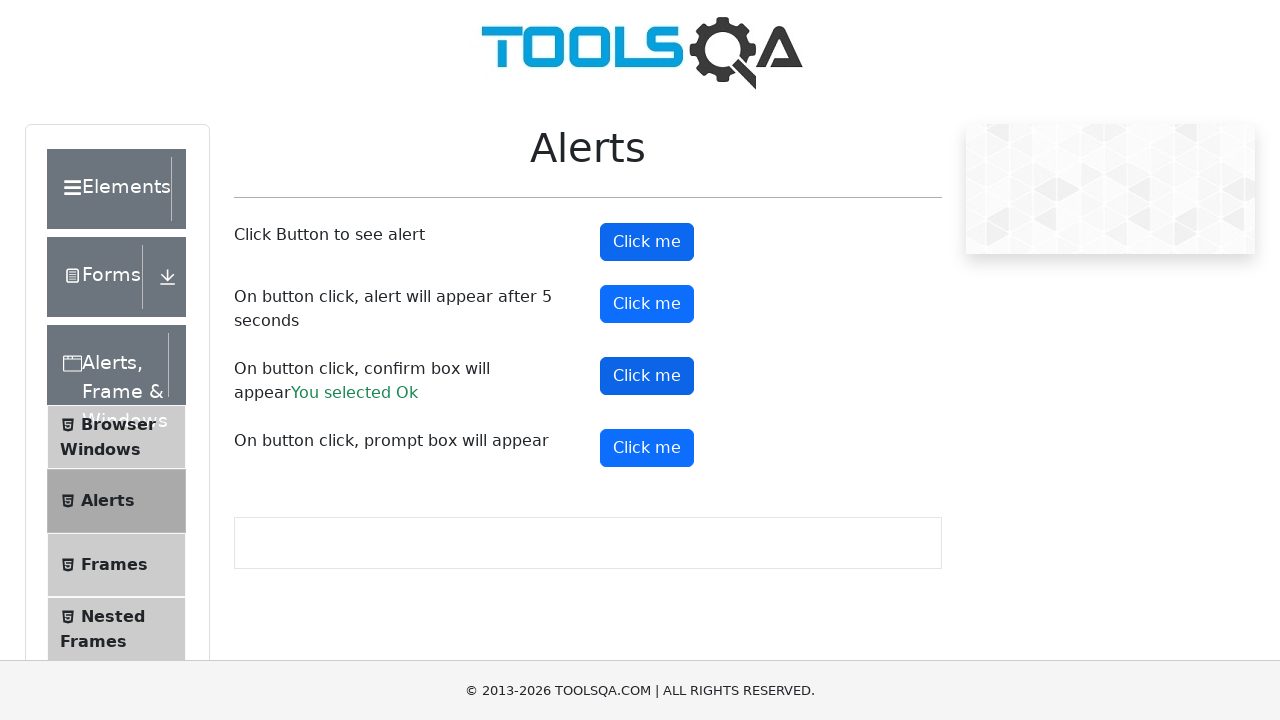

Waited for confirm dialog to be dismissed
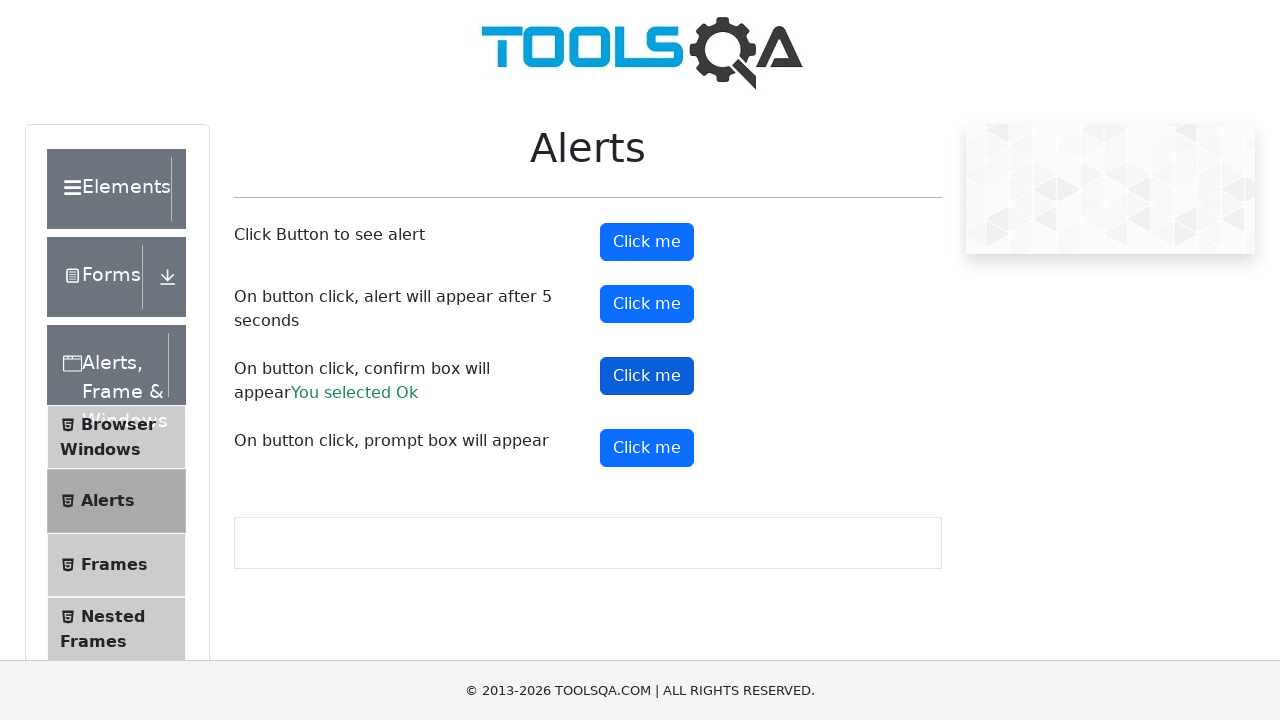

Set up dialog handler to accept prompt with text 'Some text'
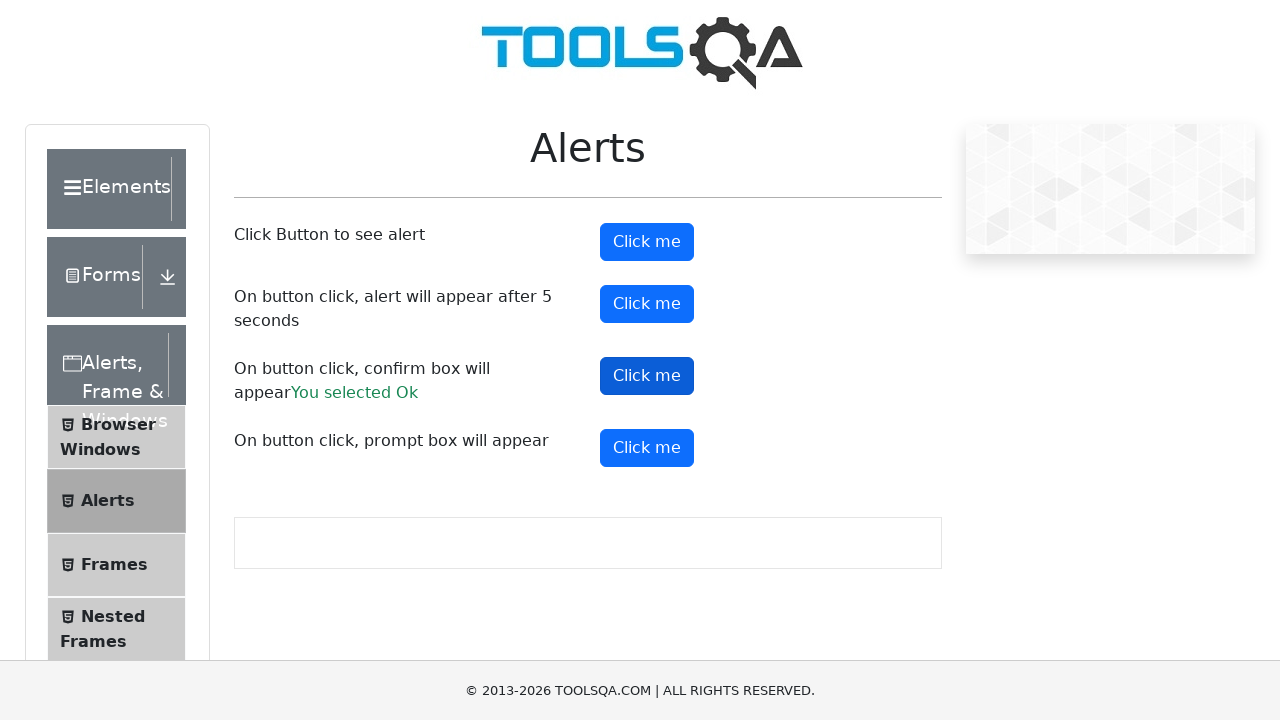

Clicked button to trigger prompt dialog at (647, 448) on #promtButton
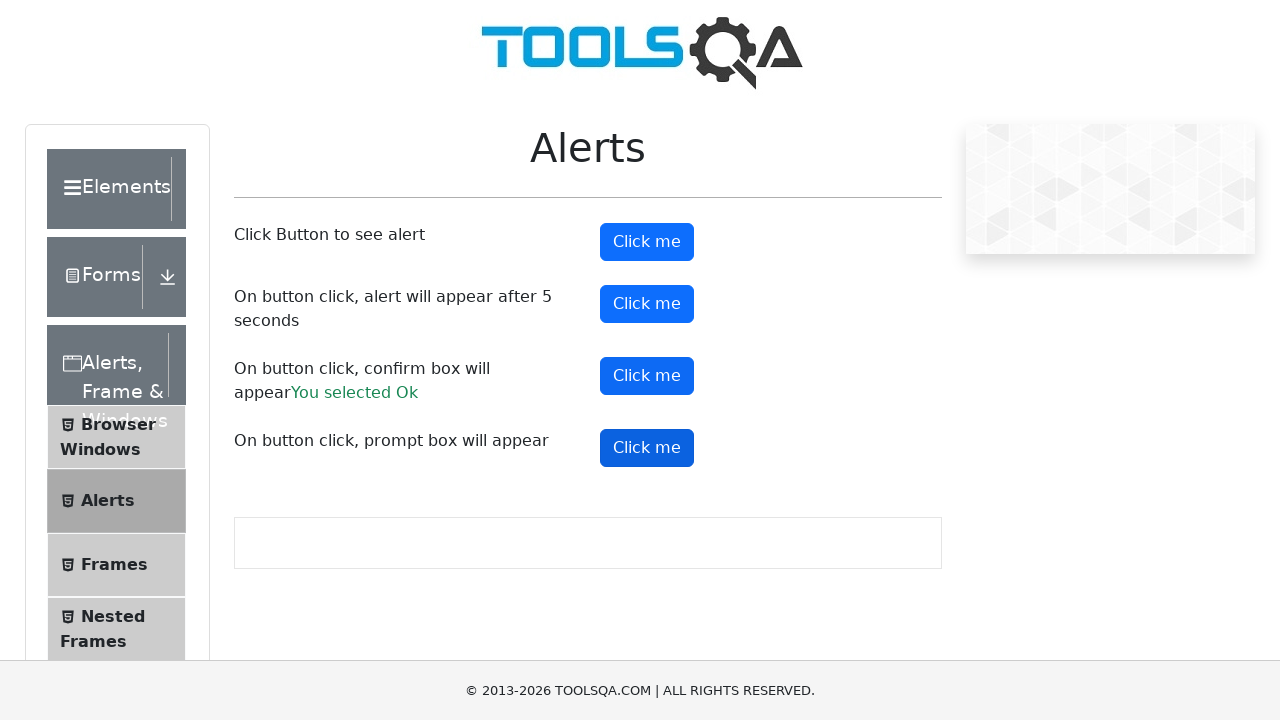

Waited for prompt dialog to be handled
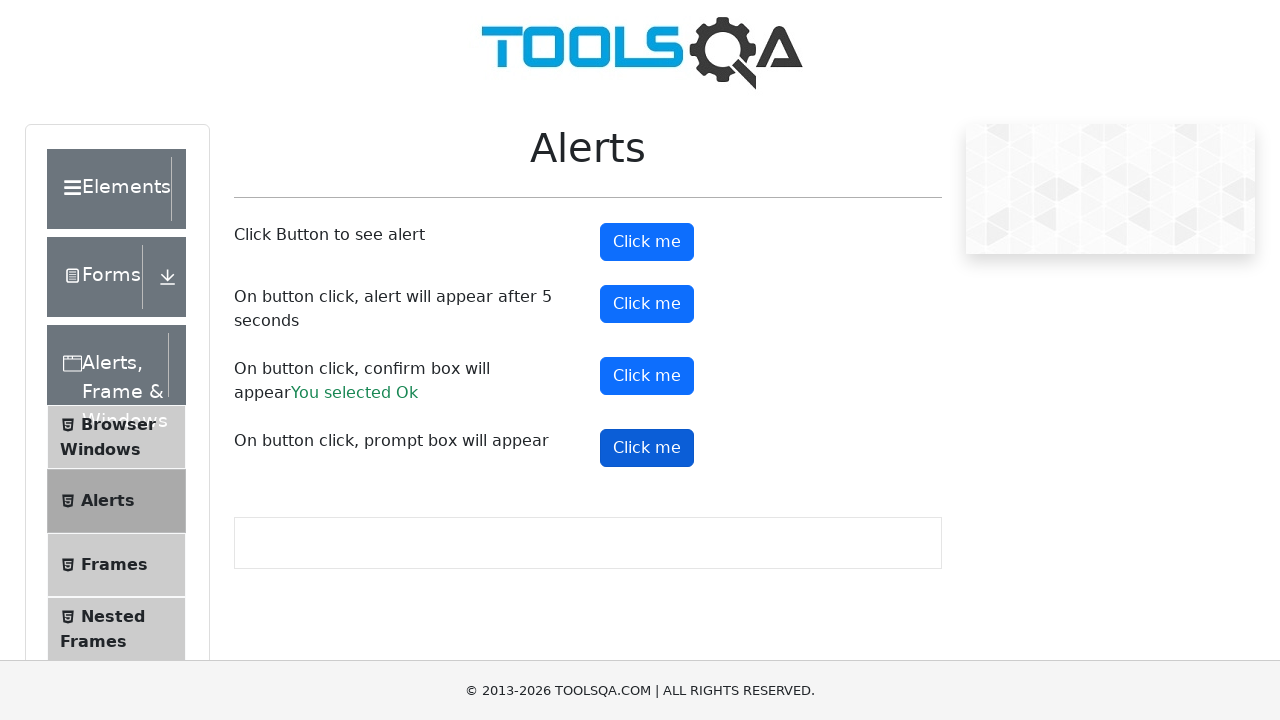

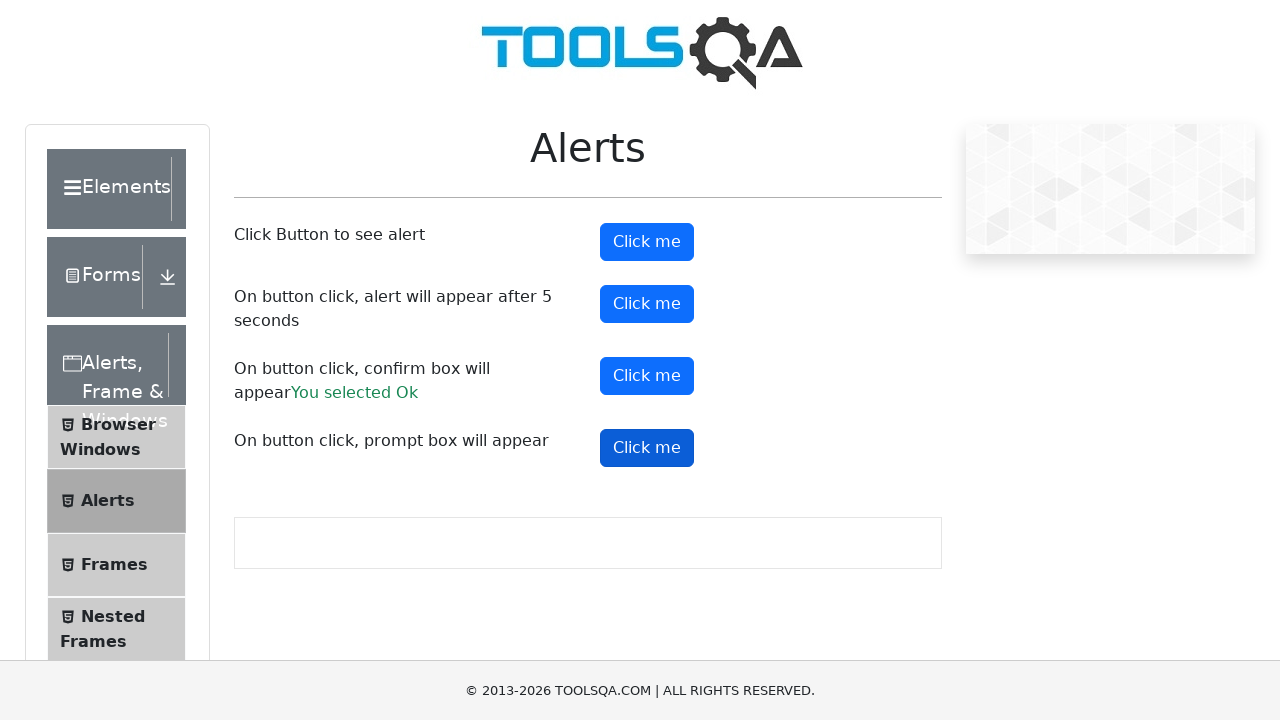